Tests new browser window functionality by clicking a button that opens a new window, switching to the new window, and verifying the URL of the new window contains the expected path.

Starting URL: https://demoqa.com/browser-windows

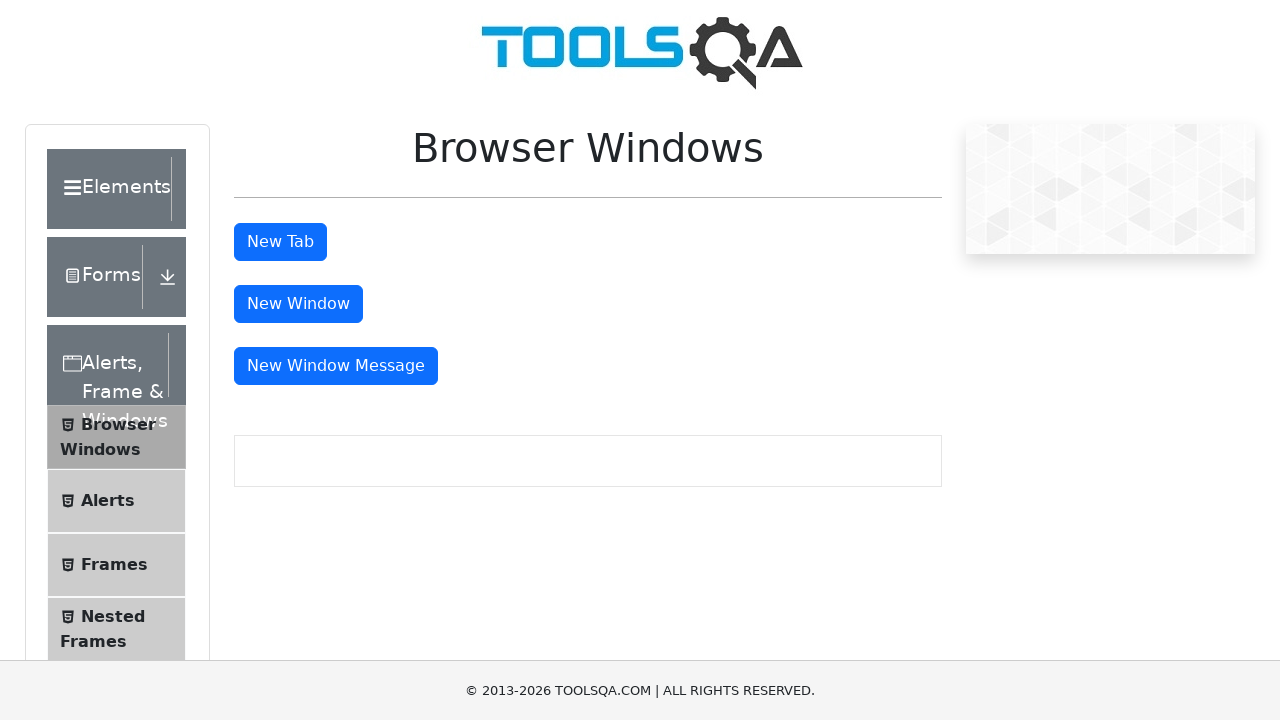

Clicked the 'New Window' button at (298, 304) on button#windowButton
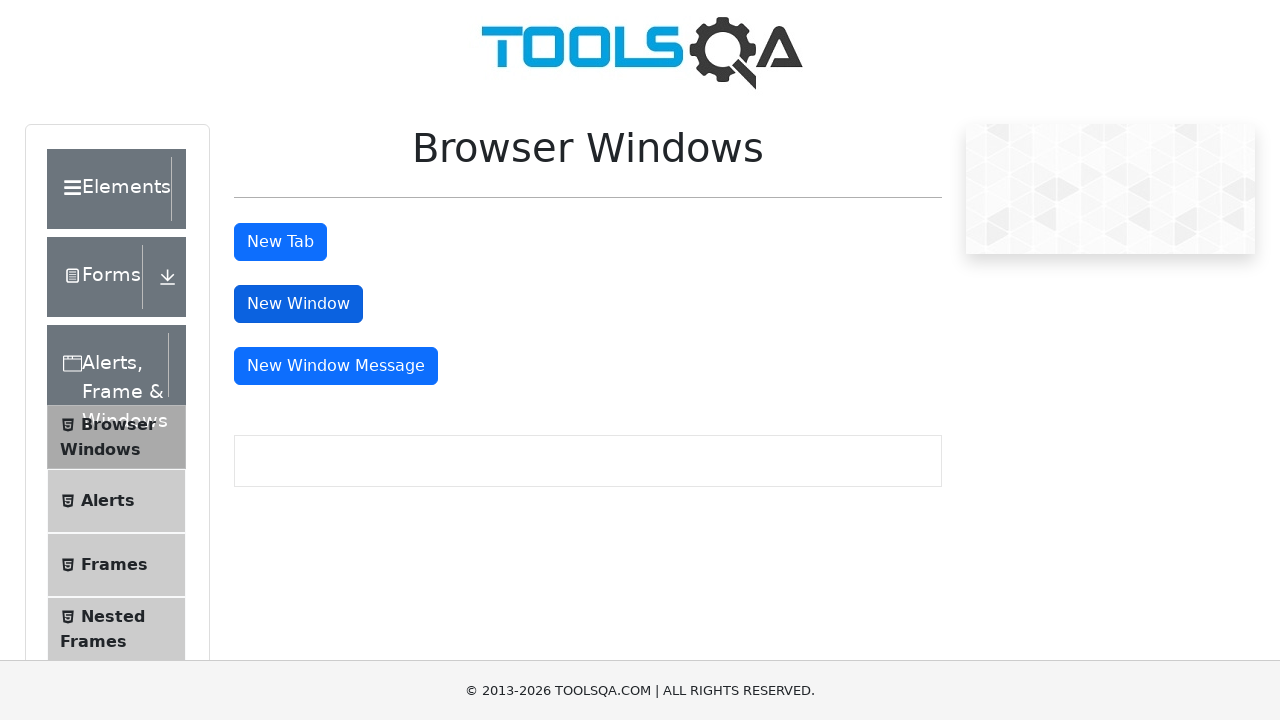

Clicked the 'New Window' button and new window opened at (298, 304) on button#windowButton
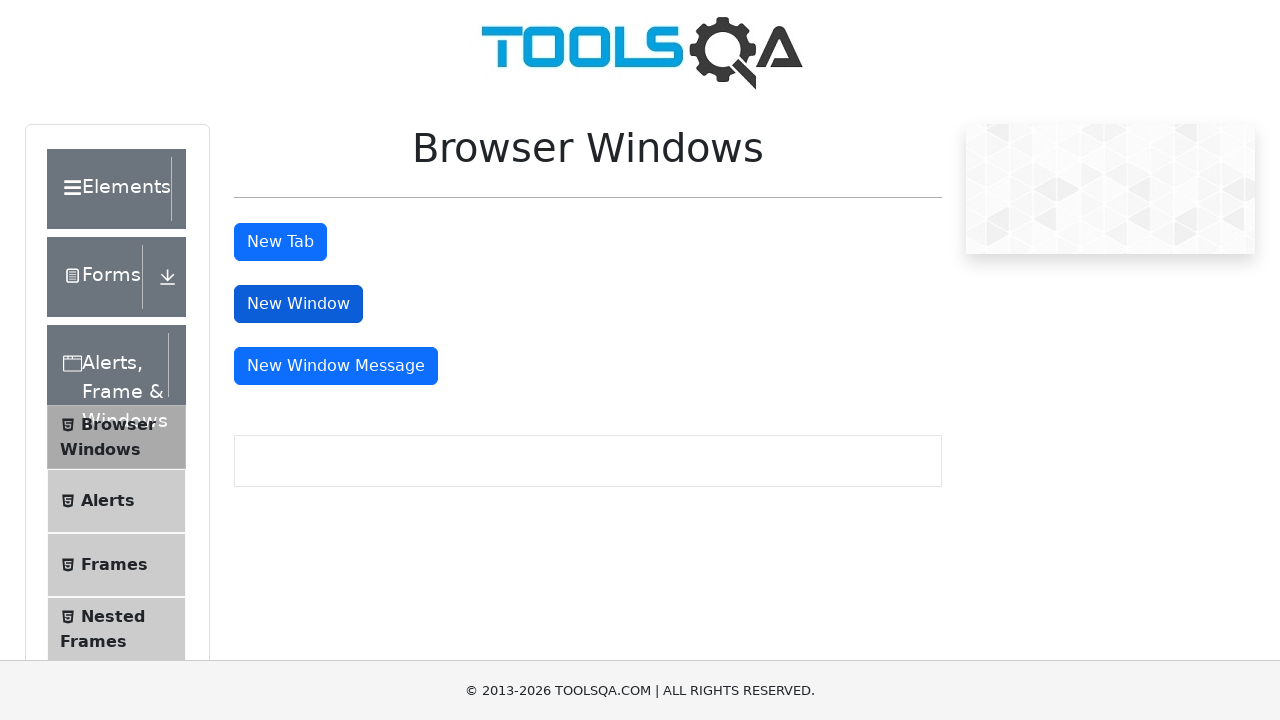

Captured reference to new window page object
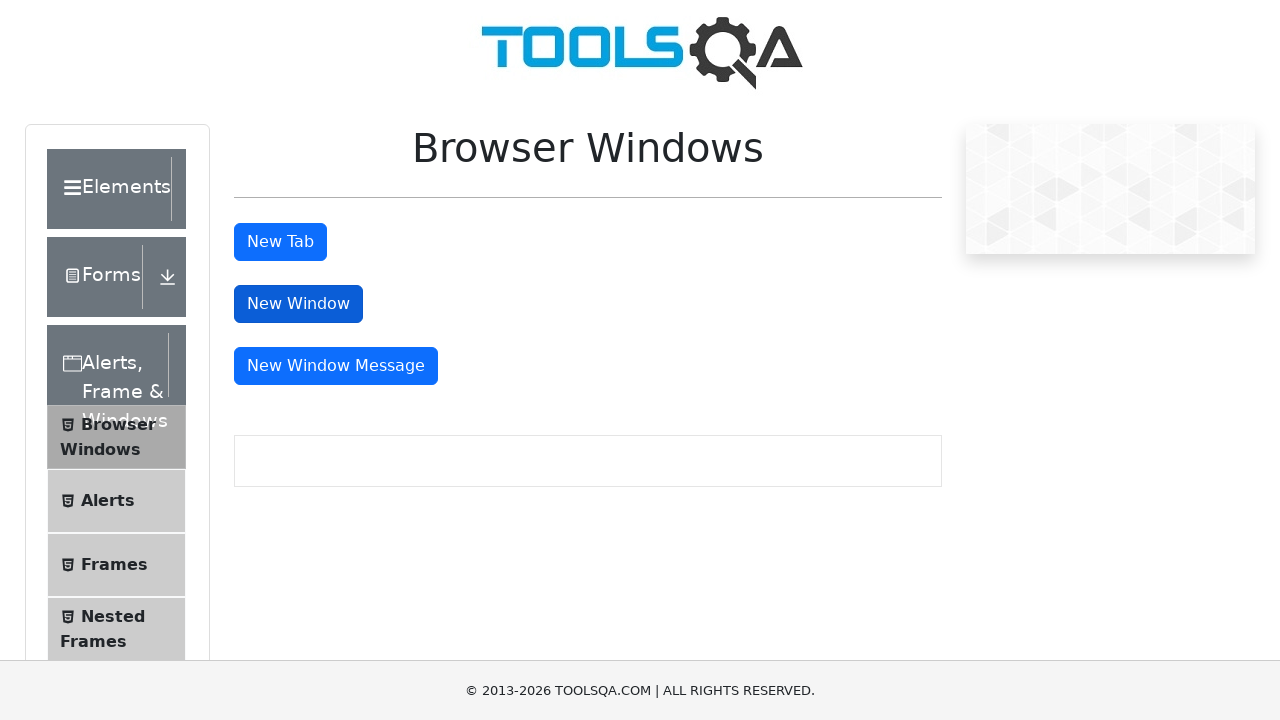

New window finished loading
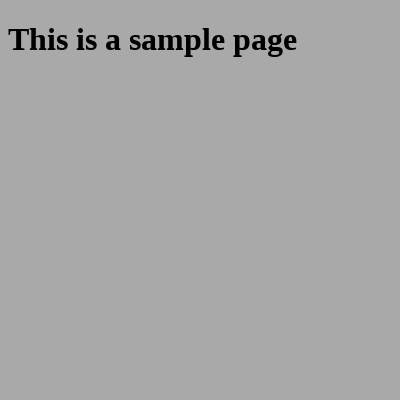

Retrieved new window URL: https://demoqa.com/sample
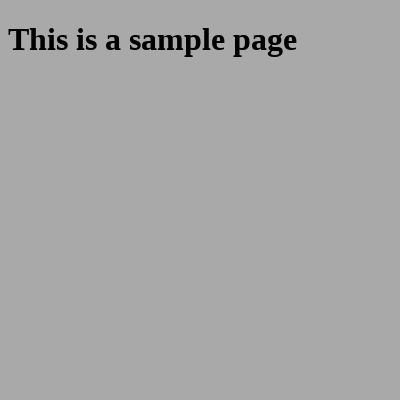

Verified new window URL contains 'demoqa.com/sample'
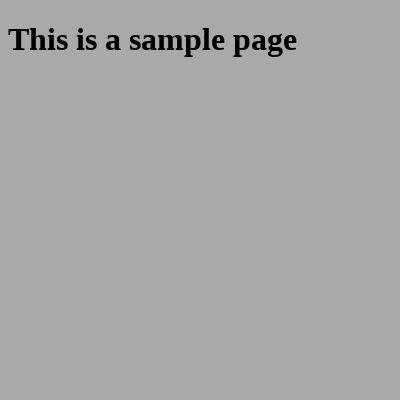

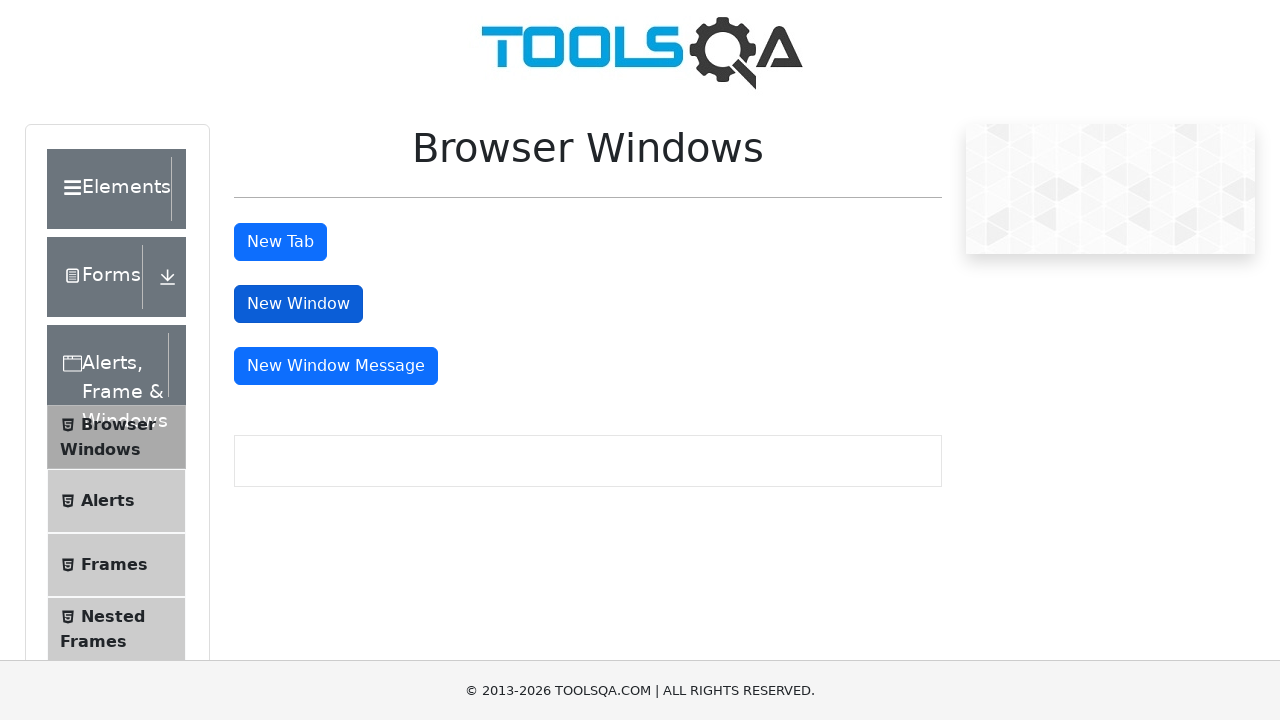